Tests interaction with a modal popup by waiting for it to appear and then clicking the close button in the modal footer

Starting URL: http://the-internet.herokuapp.com/entry_ad

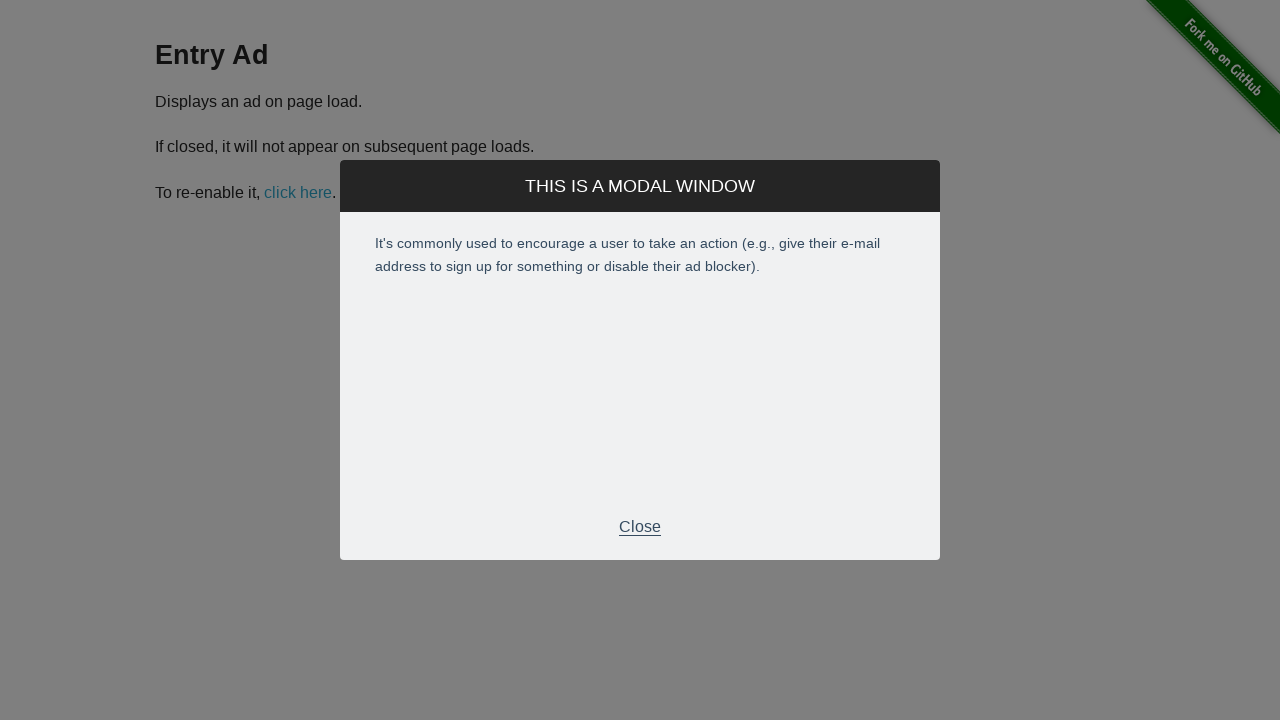

Entry ad modal appeared and became visible
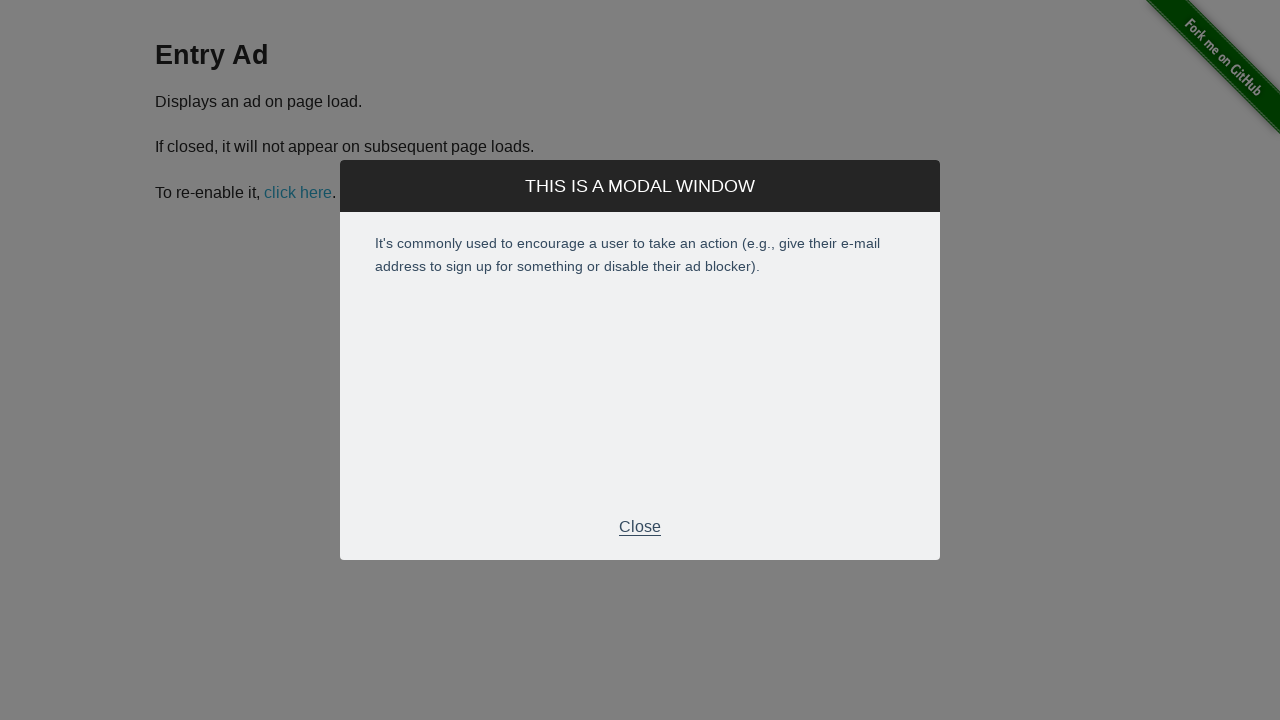

Clicked close button in modal footer at (640, 527) on .modal-footer
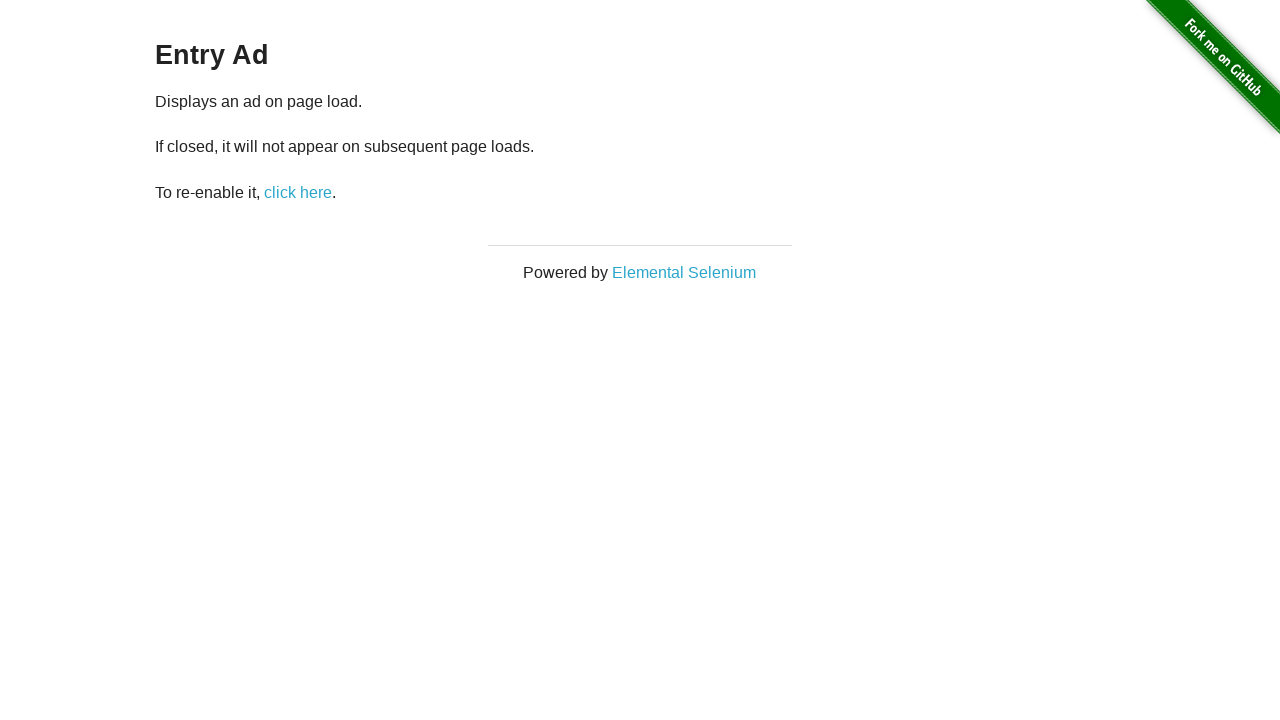

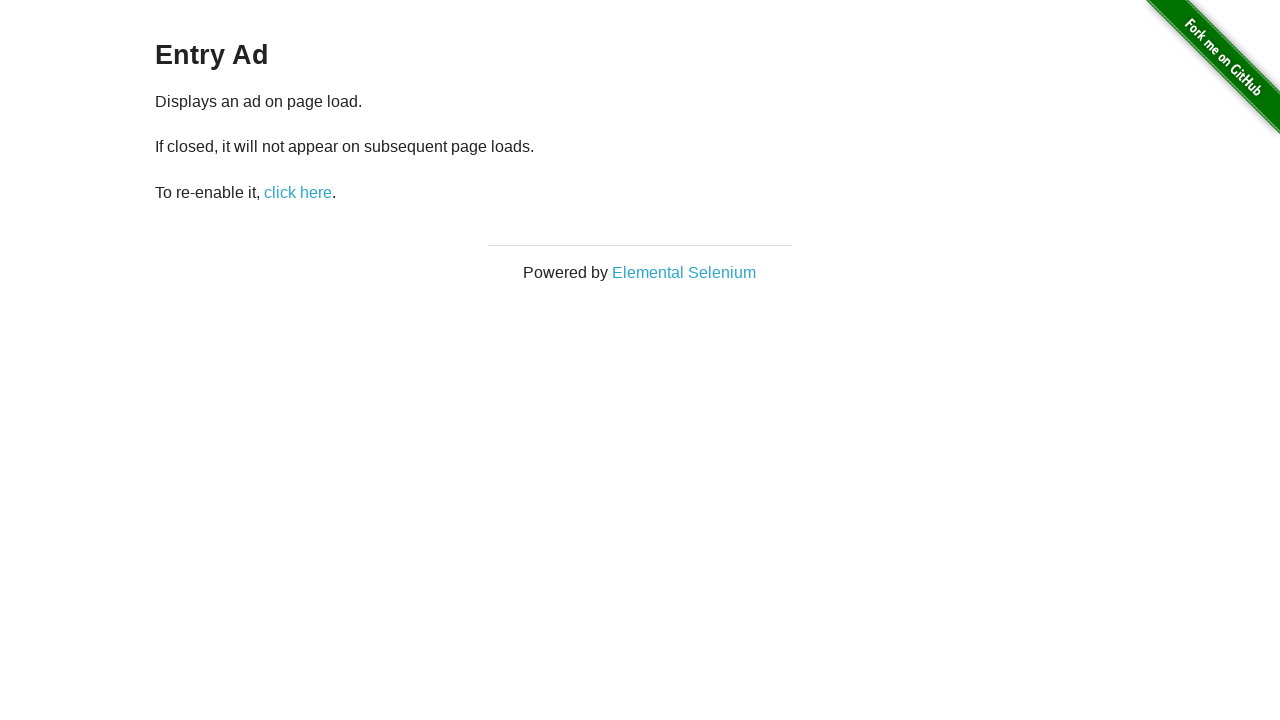